Tests slider functionality by moving it to different positions and verifying the displayed value

Starting URL: https://seleniumui.moderntester.pl/slider.php

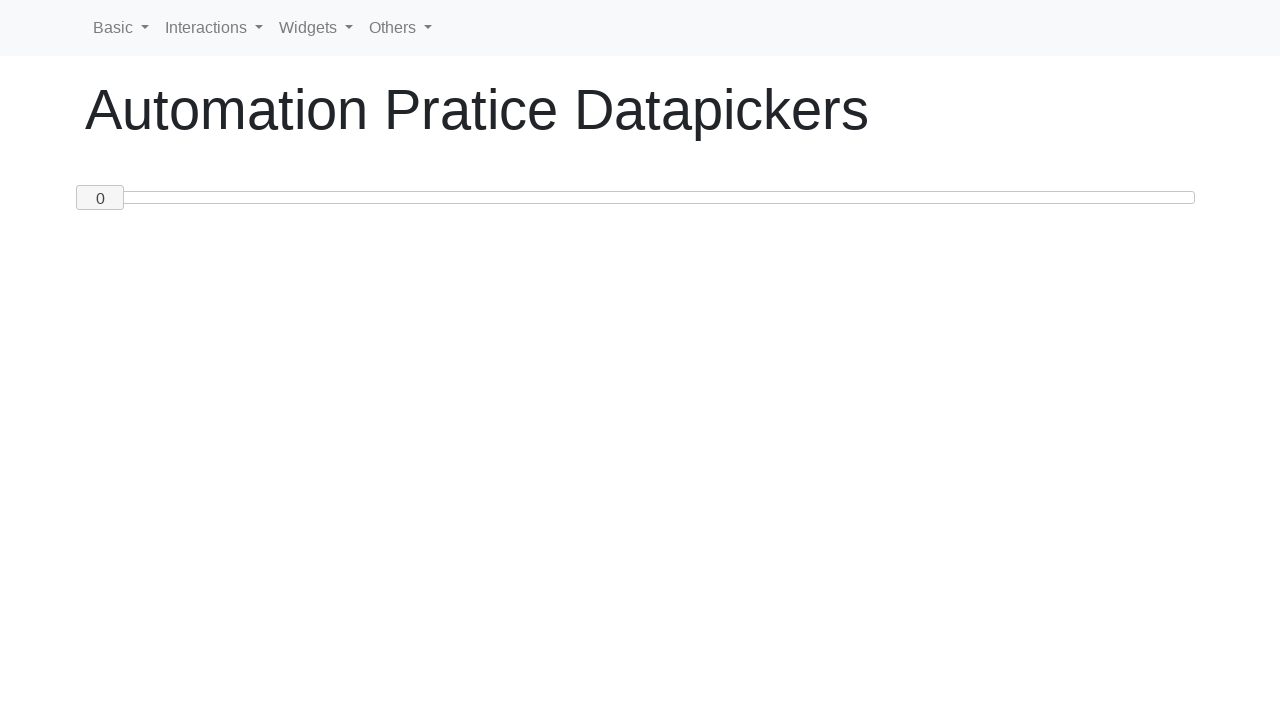

Located slider handle element
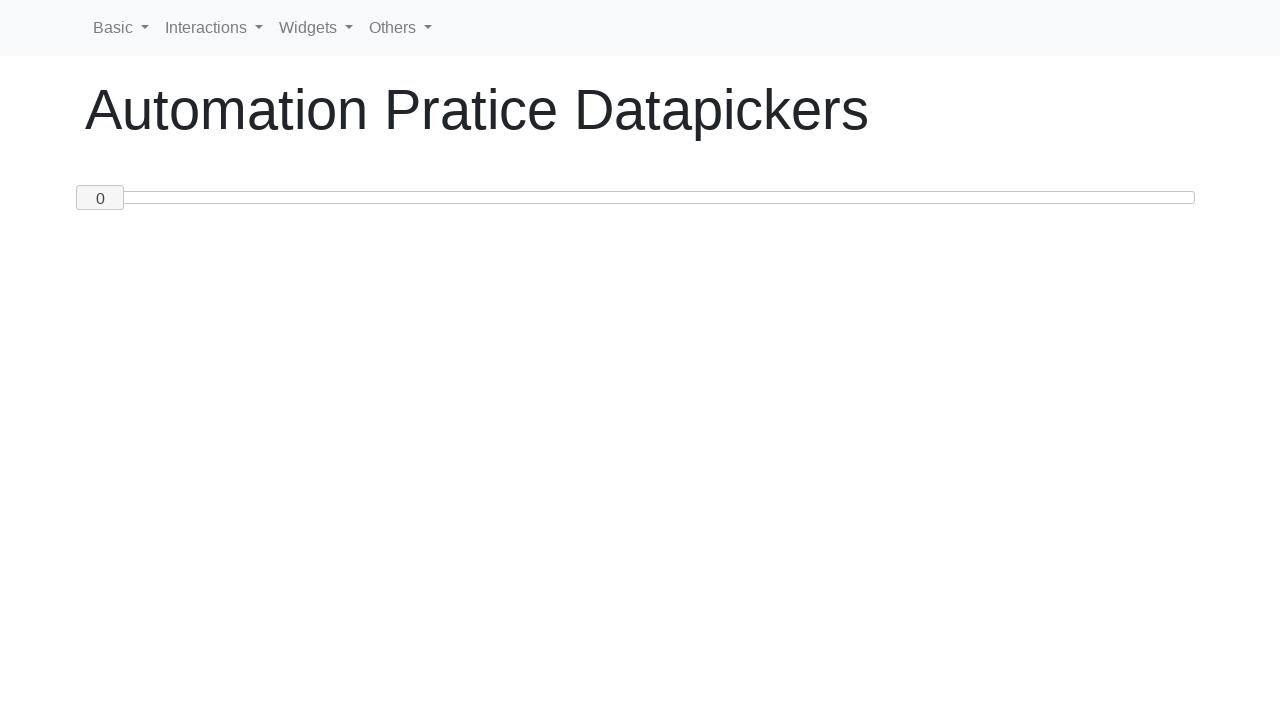

Located slider track element
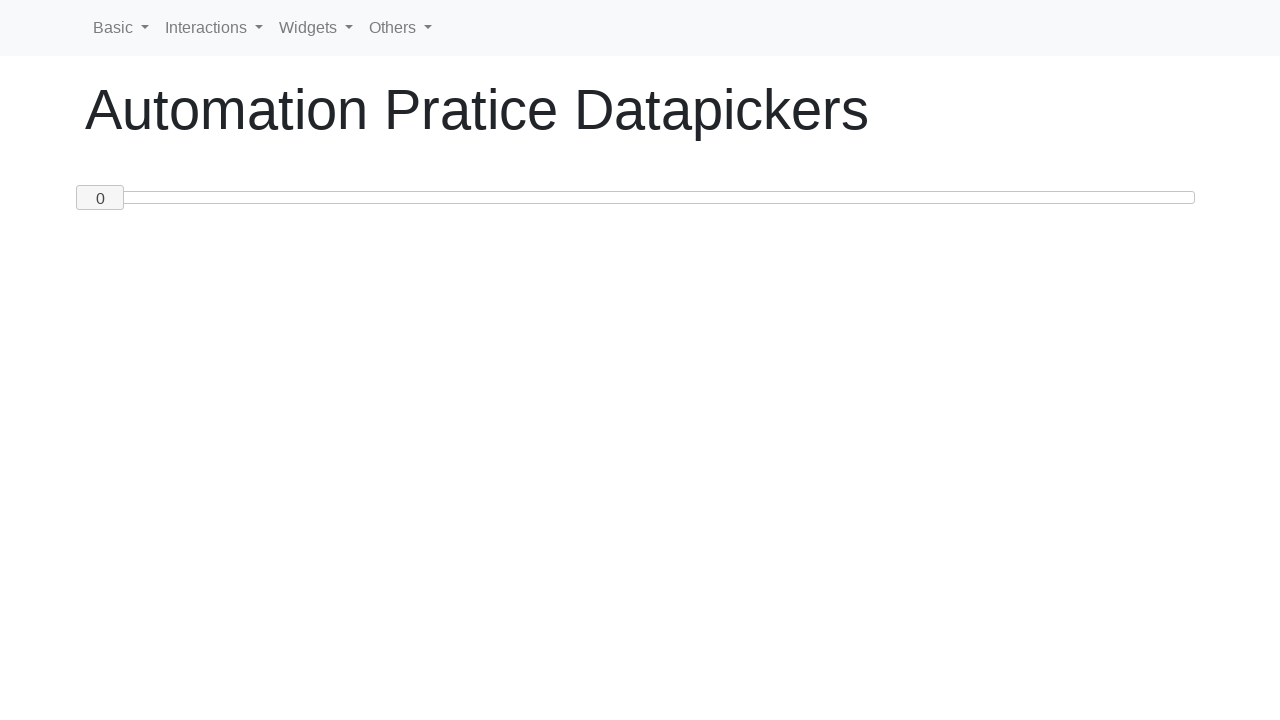

Clicked slider track at 50% position at (641, 192) on #slider
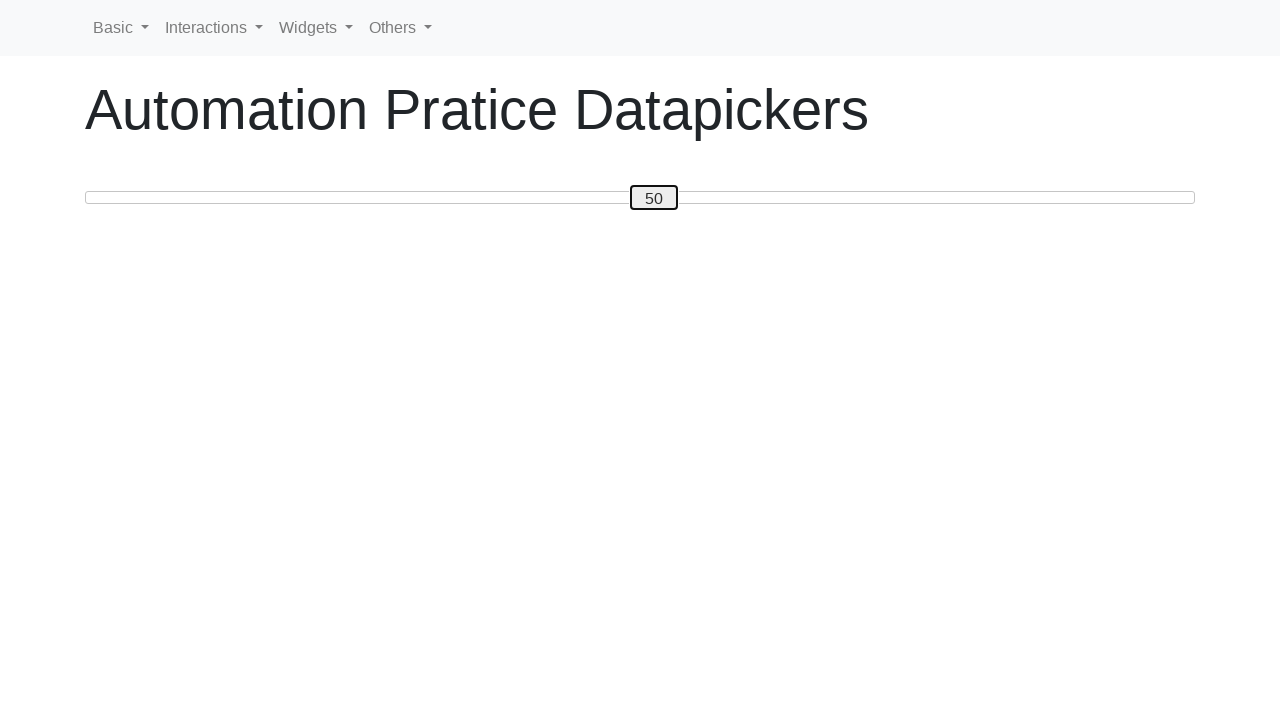

Verified slider value is 50
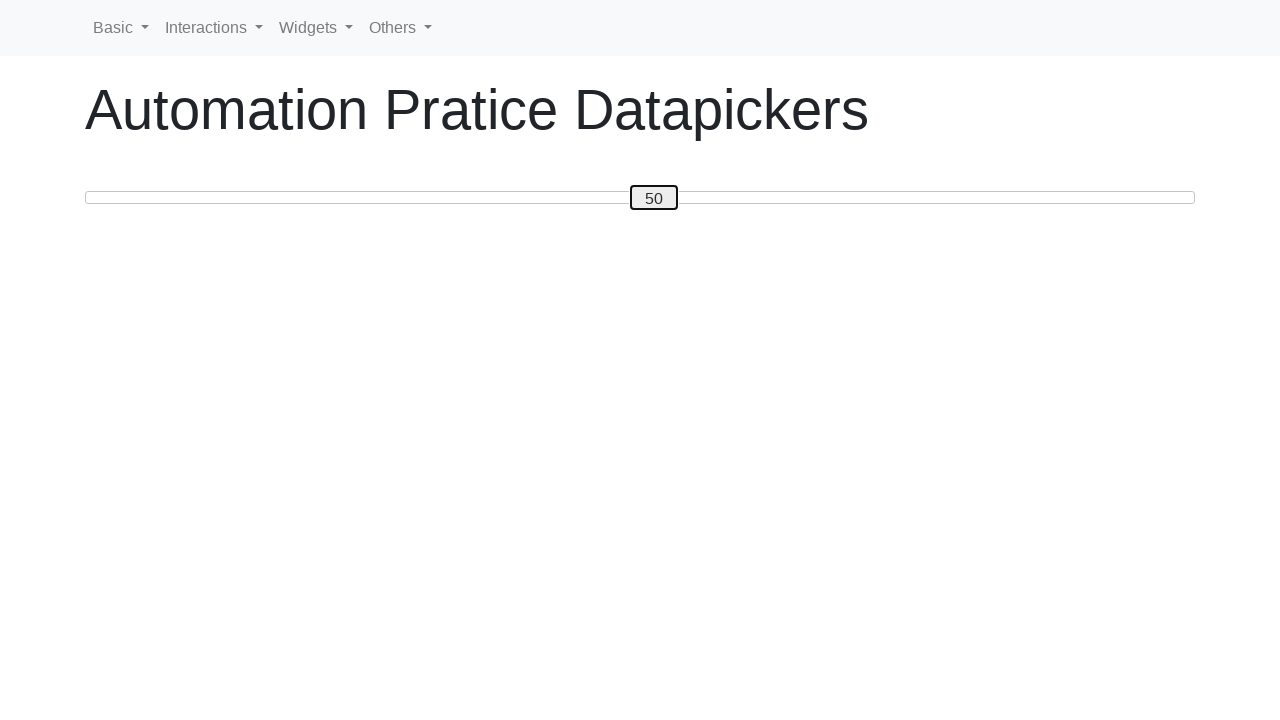

Clicked slider track at 80% position at (974, 192) on #slider
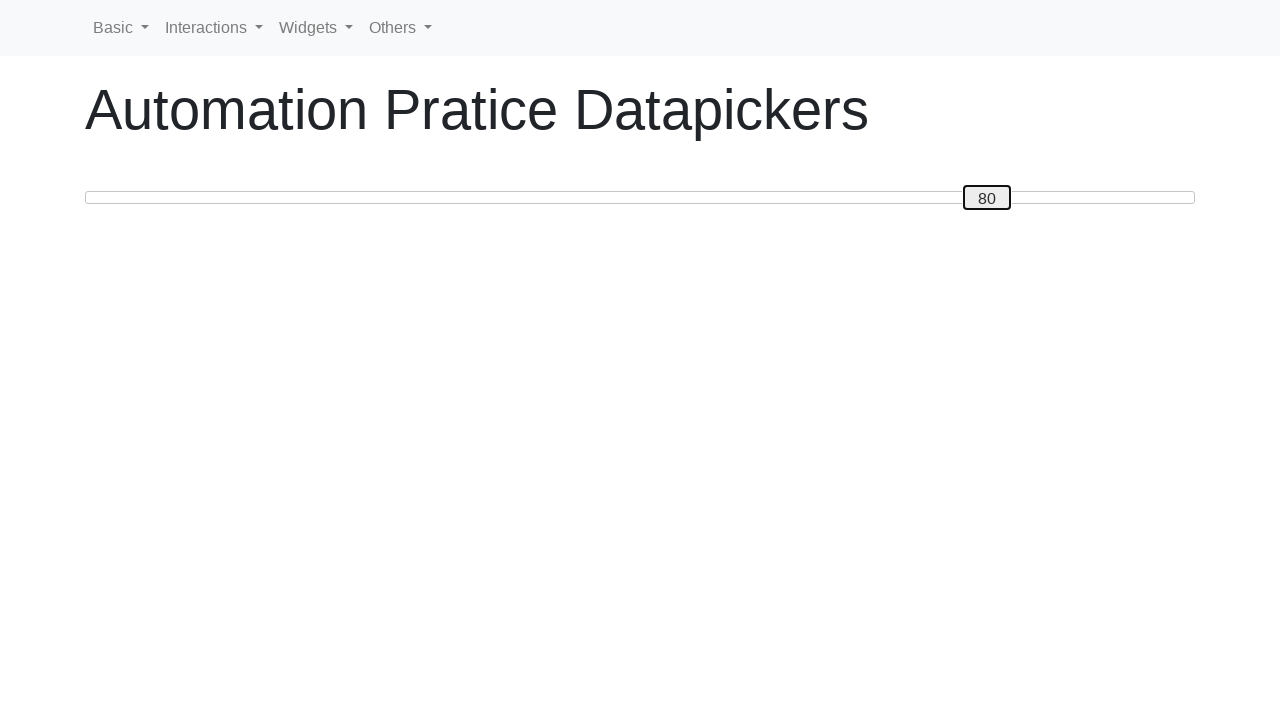

Verified slider value is 80
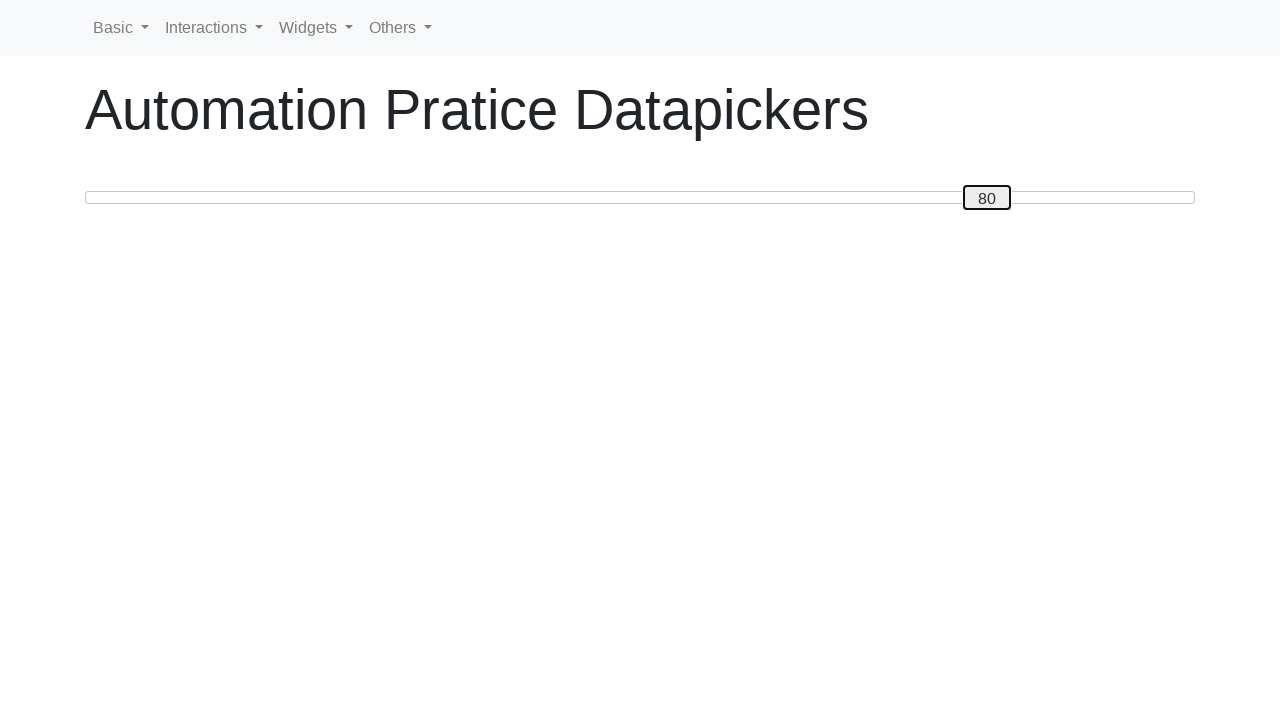

Clicked slider track at 80% position again at (974, 192) on #slider
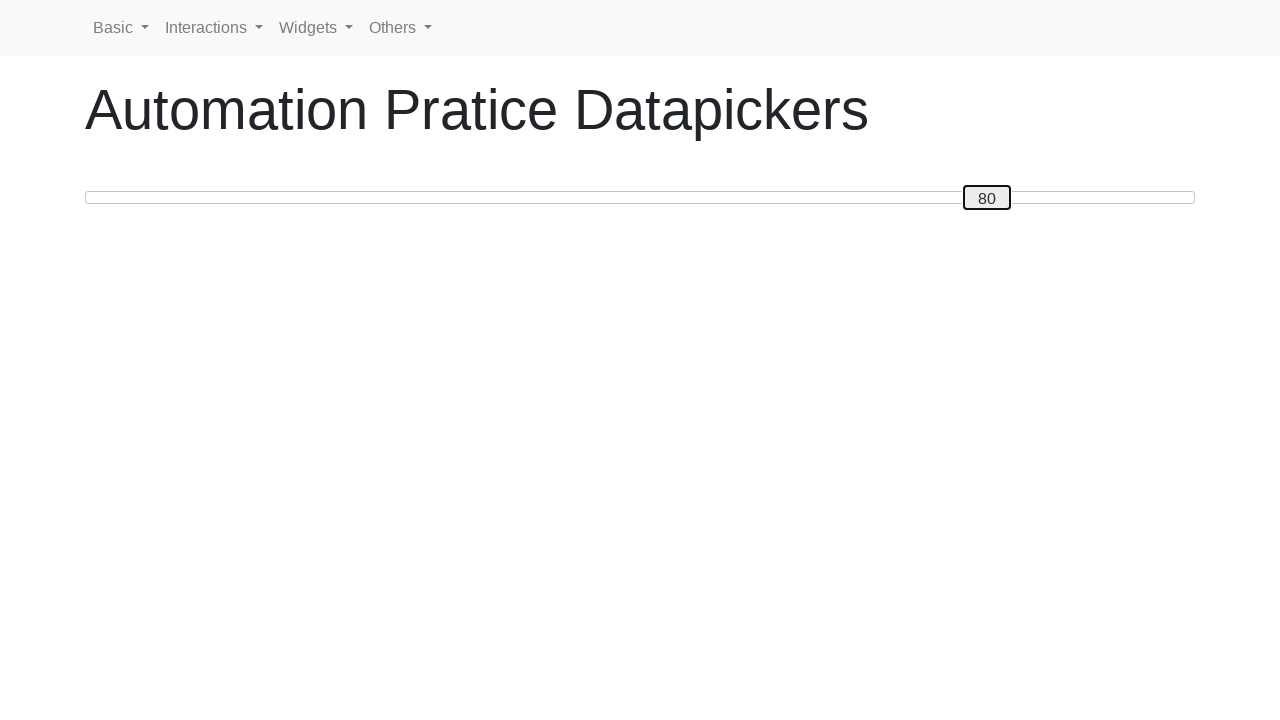

Verified slider value remains 80
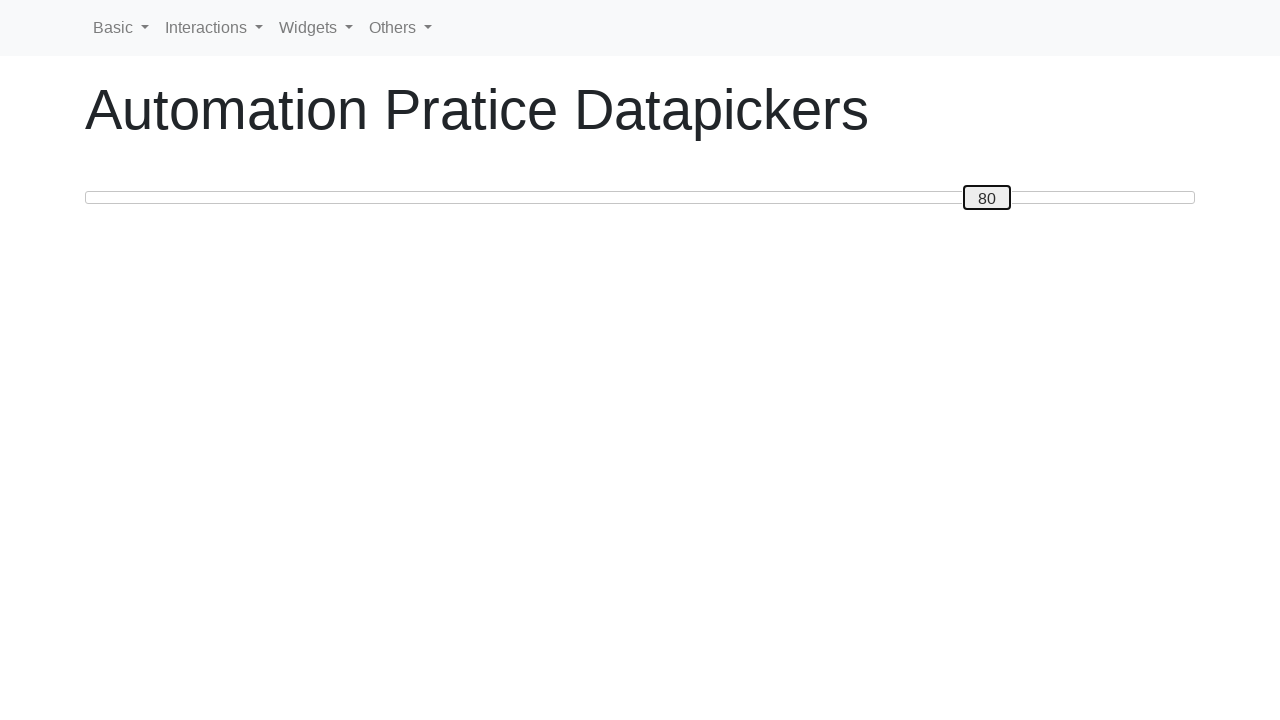

Clicked slider track at 20% position at (308, 192) on #slider
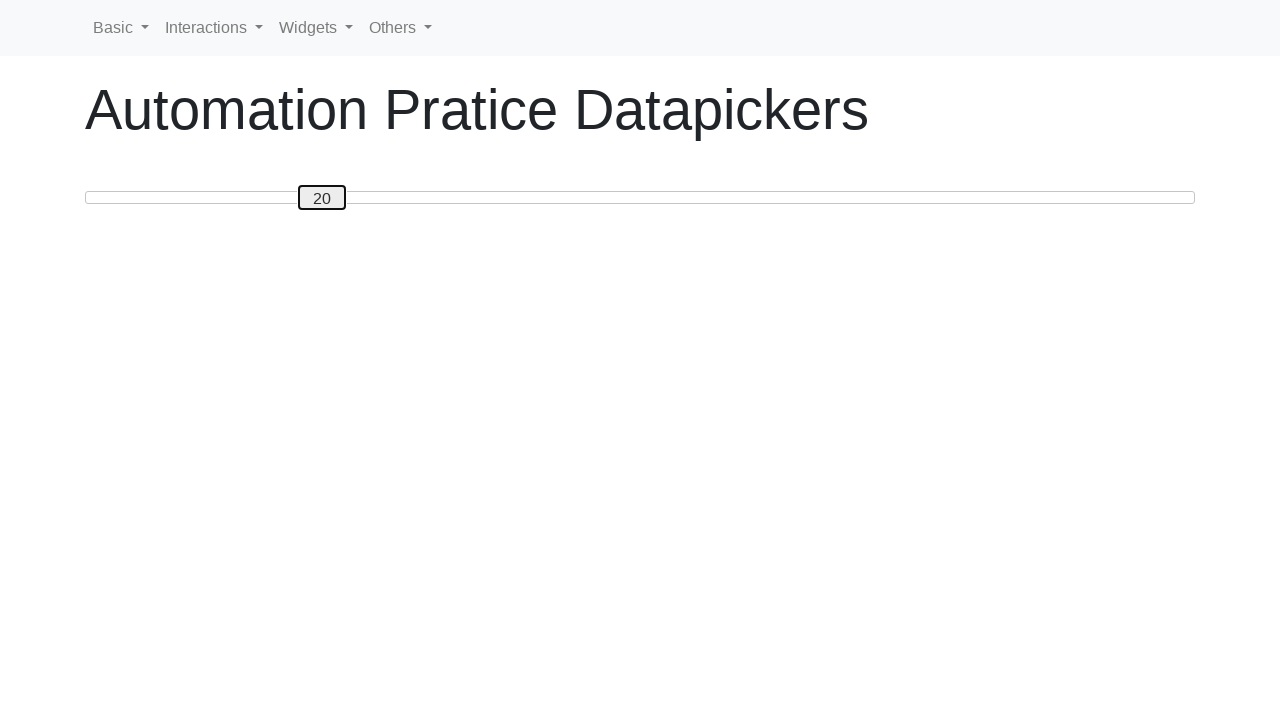

Verified slider value is 20
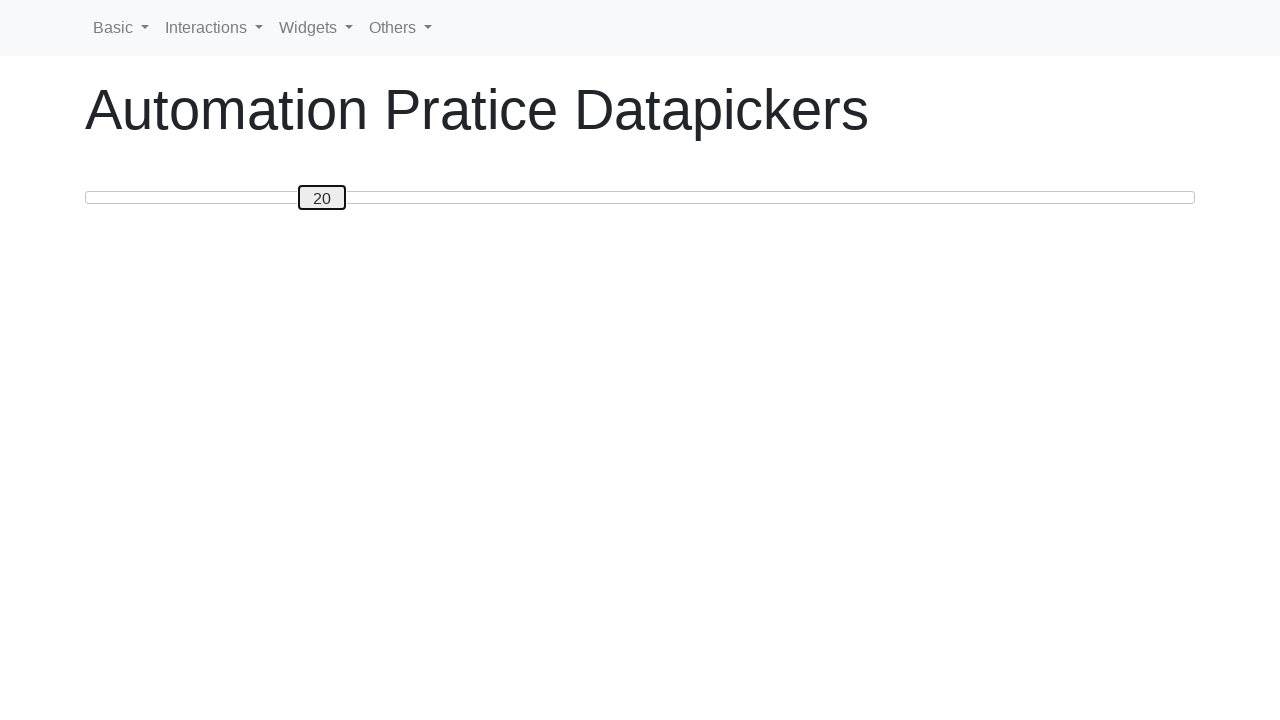

Clicked slider track at 0% position at (86, 192) on #slider
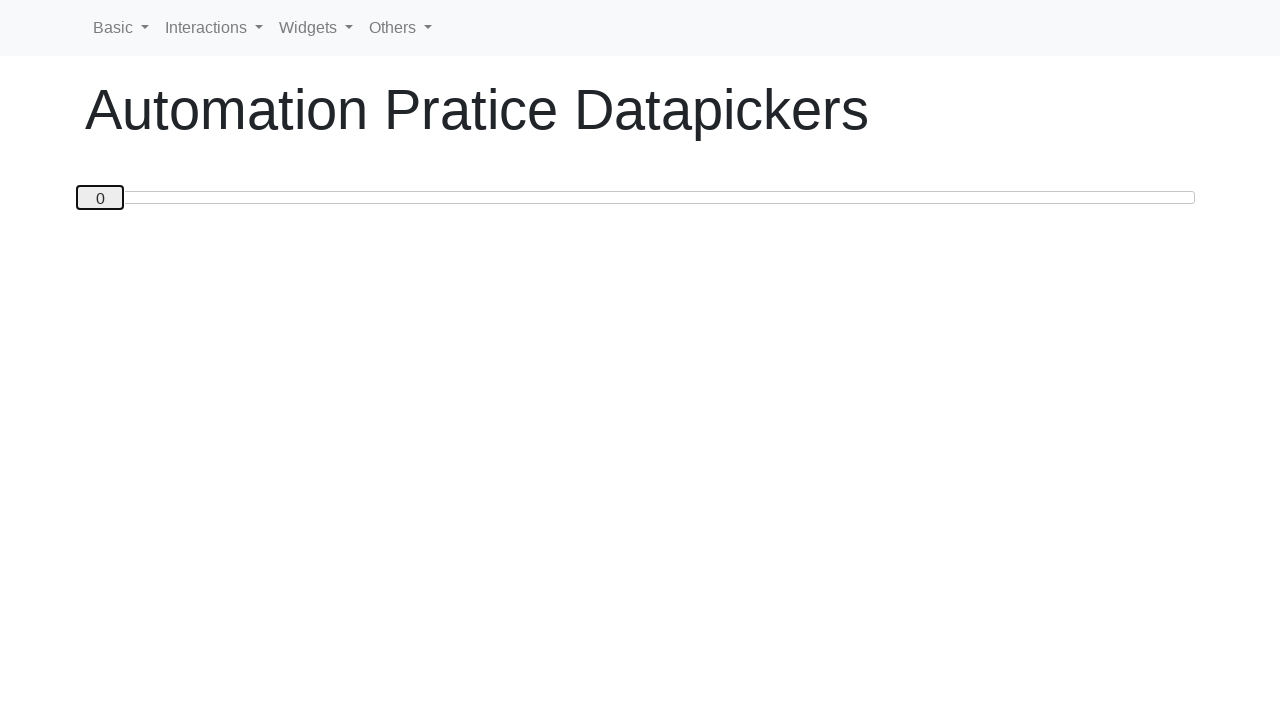

Verified slider value is 0
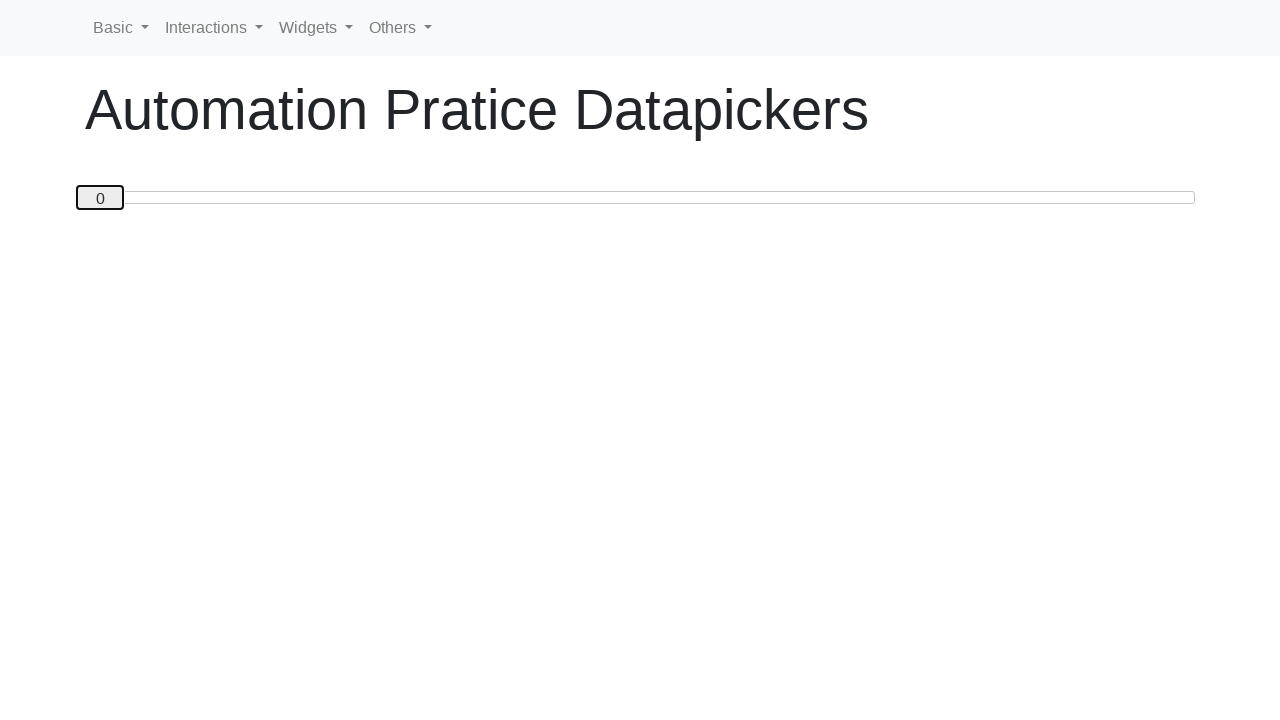

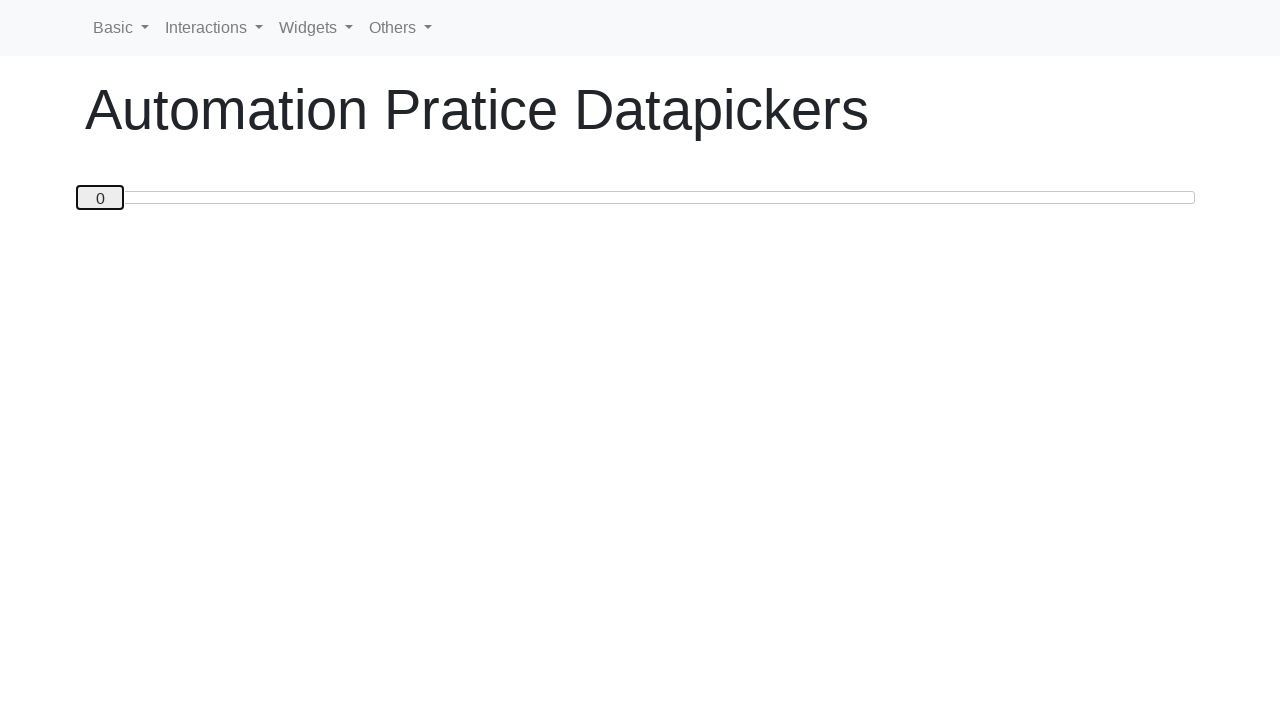